Tests that clicking Clear completed removes completed items from the list

Starting URL: https://demo.playwright.dev/todomvc

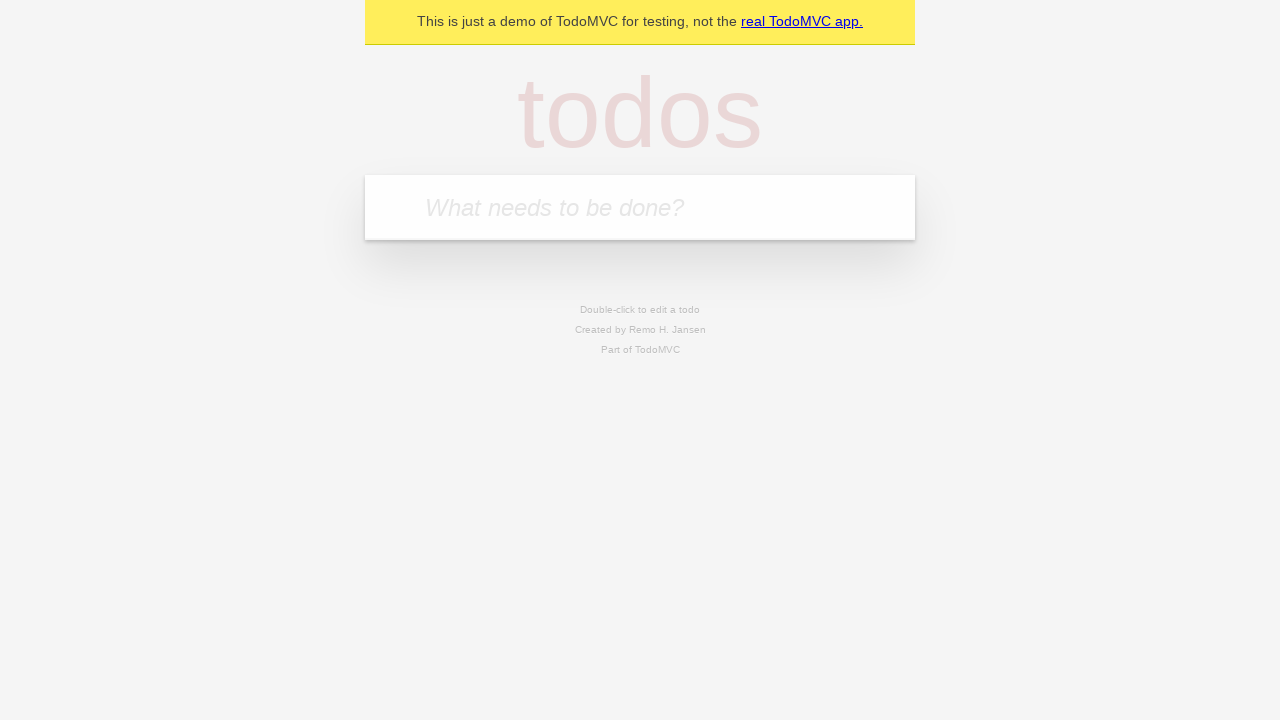

Filled todo input with 'buy some cheese' on internal:attr=[placeholder="What needs to be done?"i]
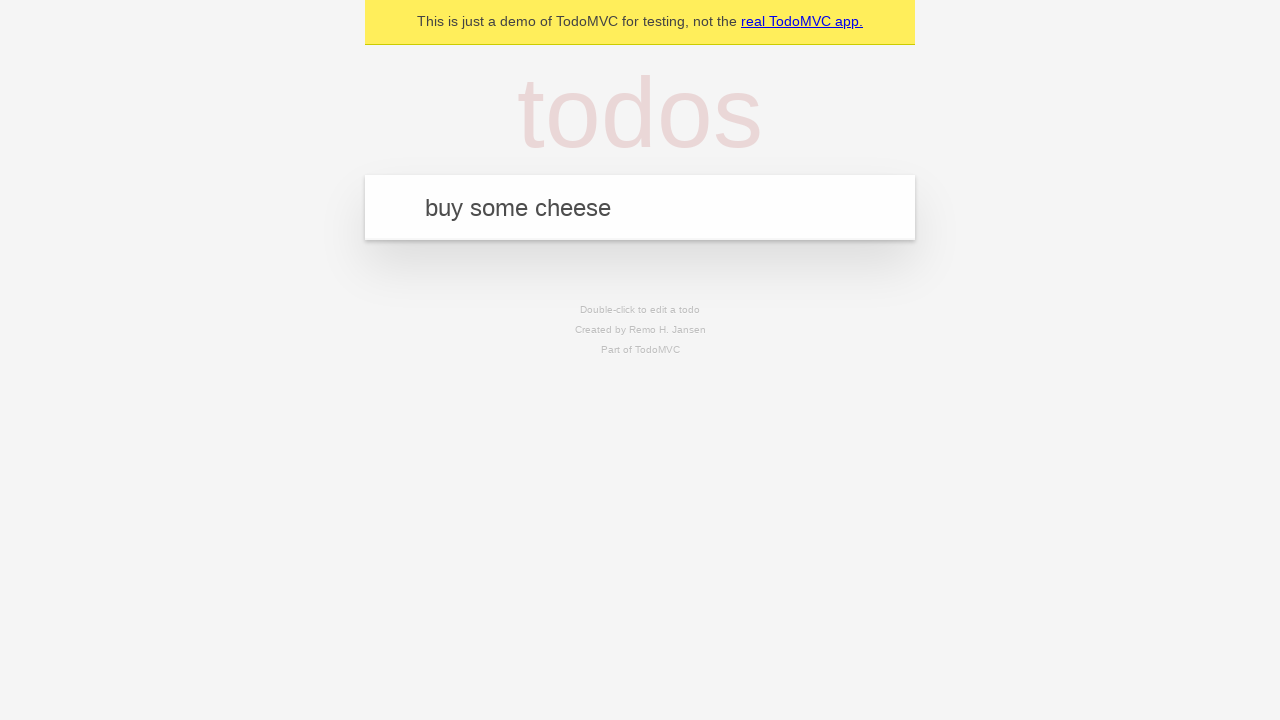

Pressed Enter to add first todo item on internal:attr=[placeholder="What needs to be done?"i]
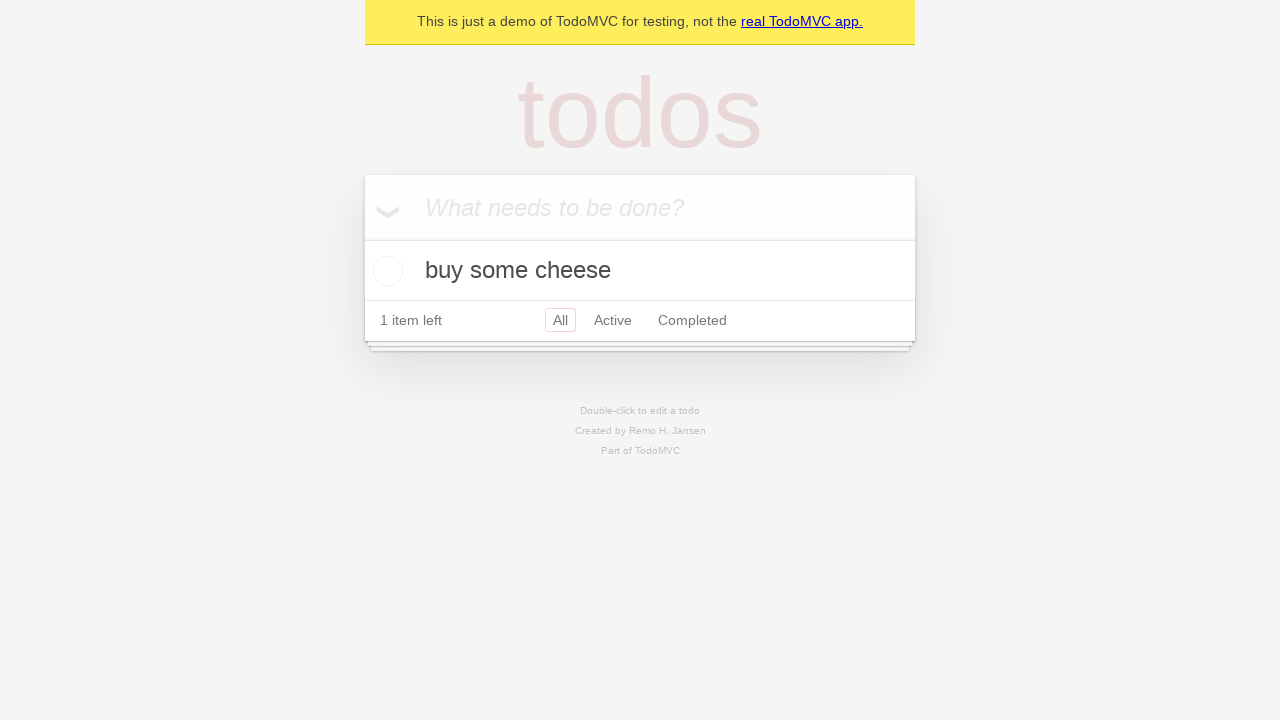

Filled todo input with 'feed the cat' on internal:attr=[placeholder="What needs to be done?"i]
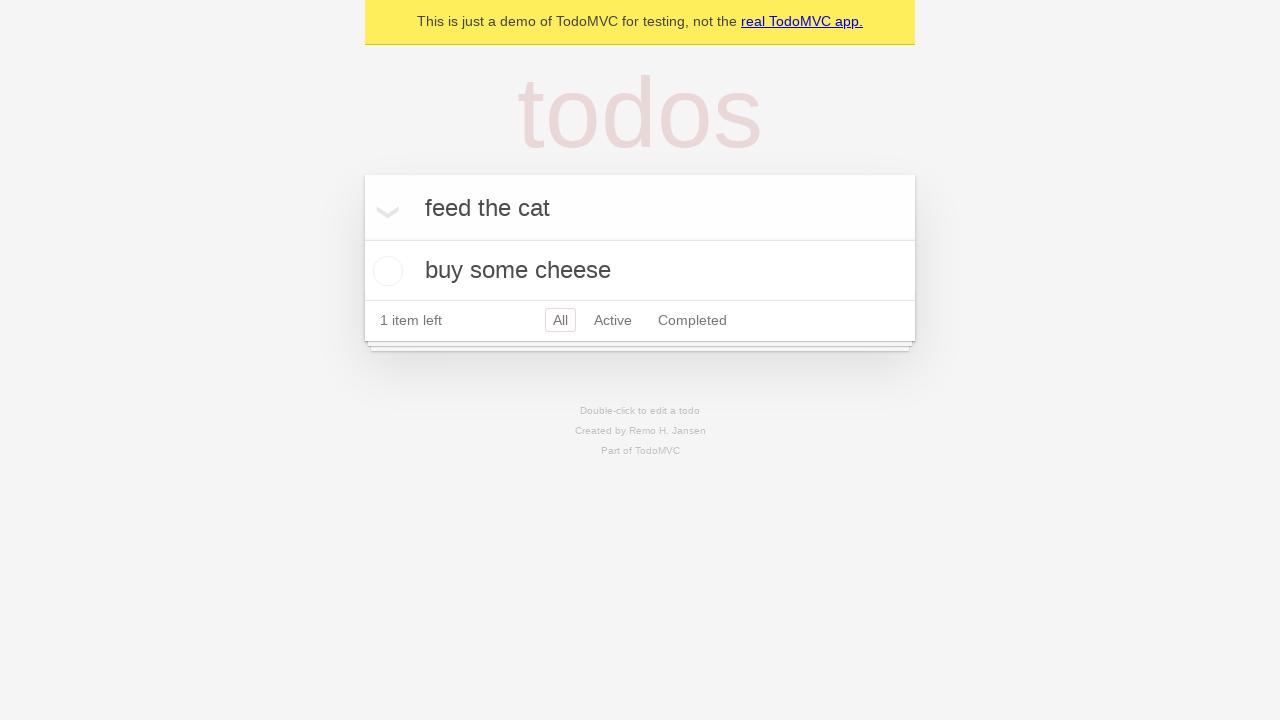

Pressed Enter to add second todo item on internal:attr=[placeholder="What needs to be done?"i]
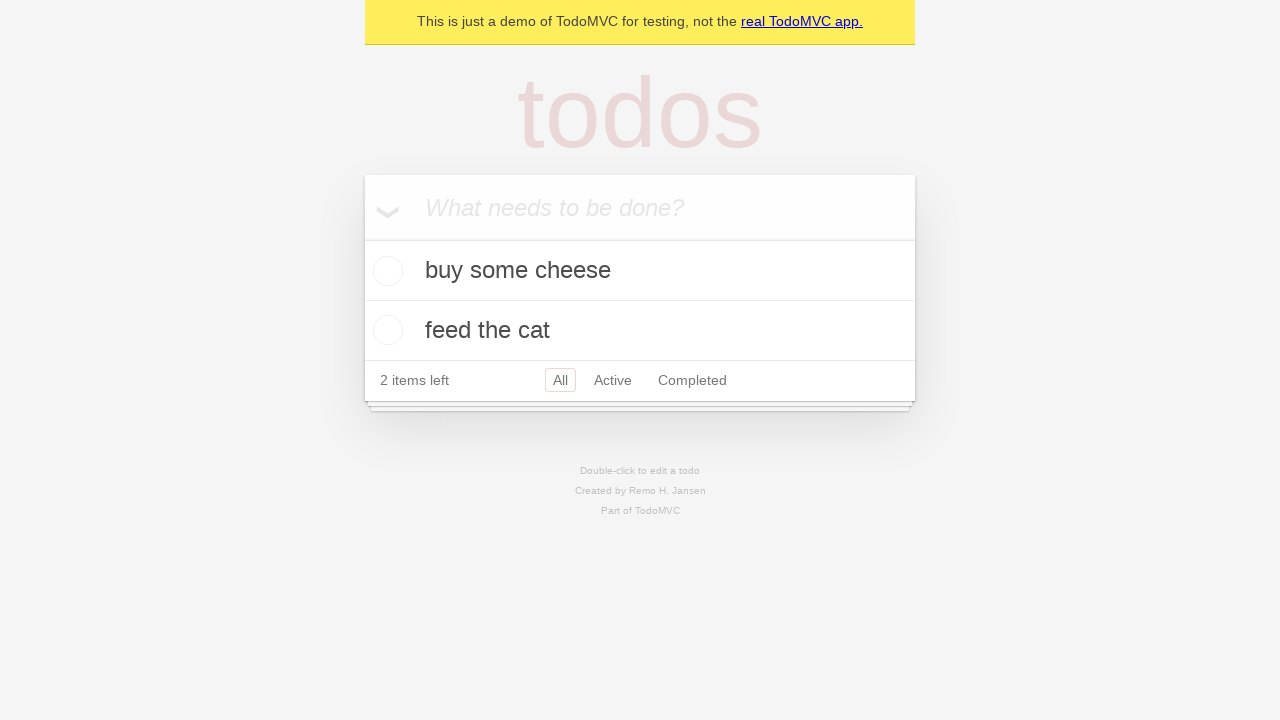

Filled todo input with 'book a doctors appointment' on internal:attr=[placeholder="What needs to be done?"i]
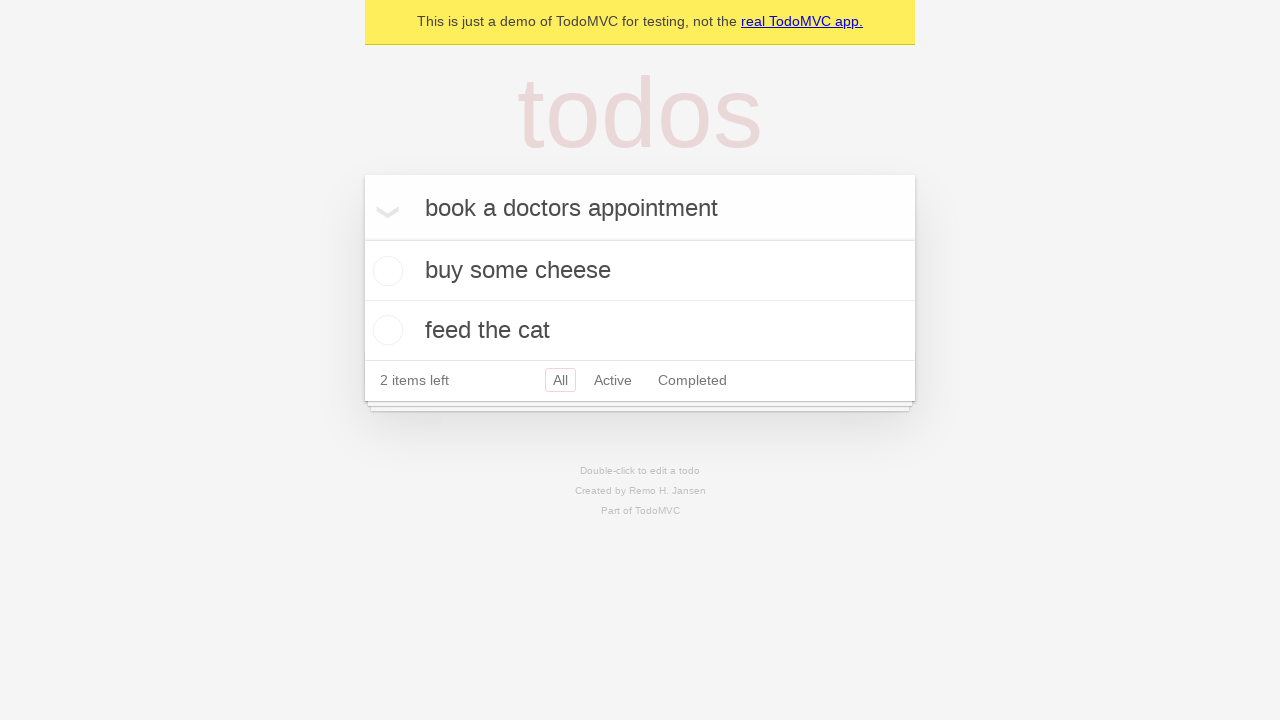

Pressed Enter to add third todo item on internal:attr=[placeholder="What needs to be done?"i]
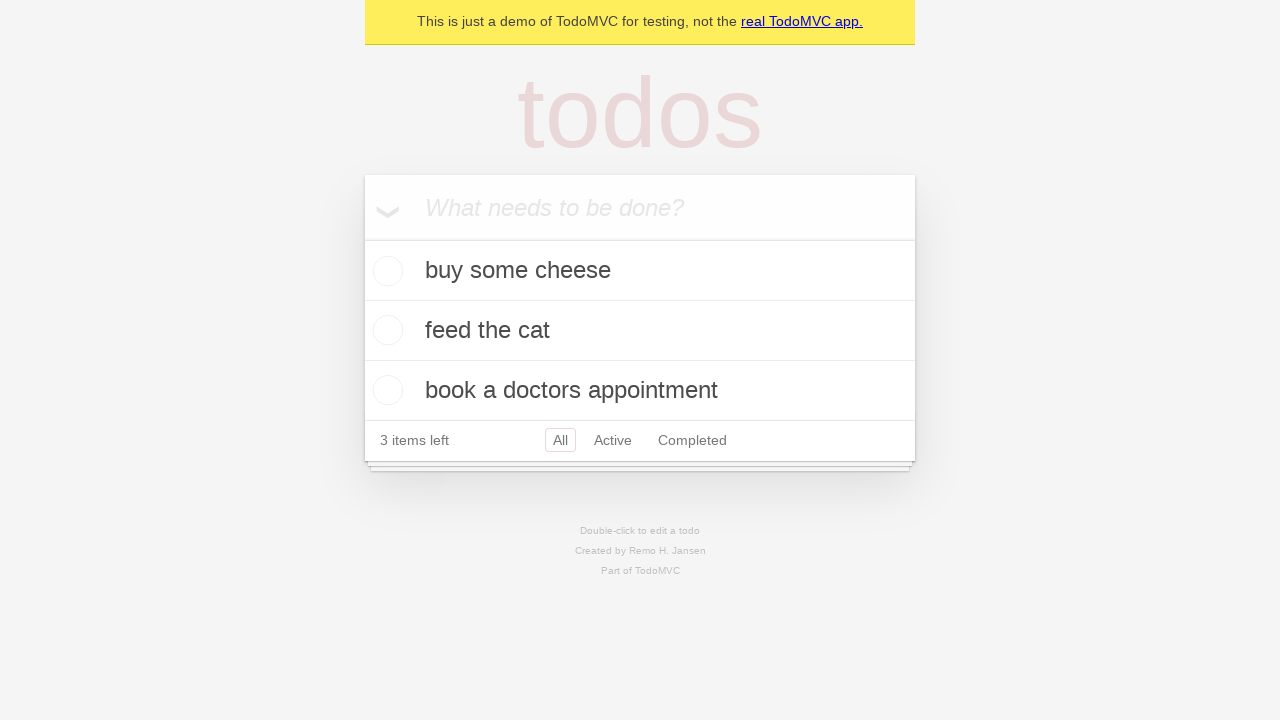

Checked the second todo item to mark it as completed at (385, 330) on internal:testid=[data-testid="todo-item"s] >> nth=1 >> internal:role=checkbox
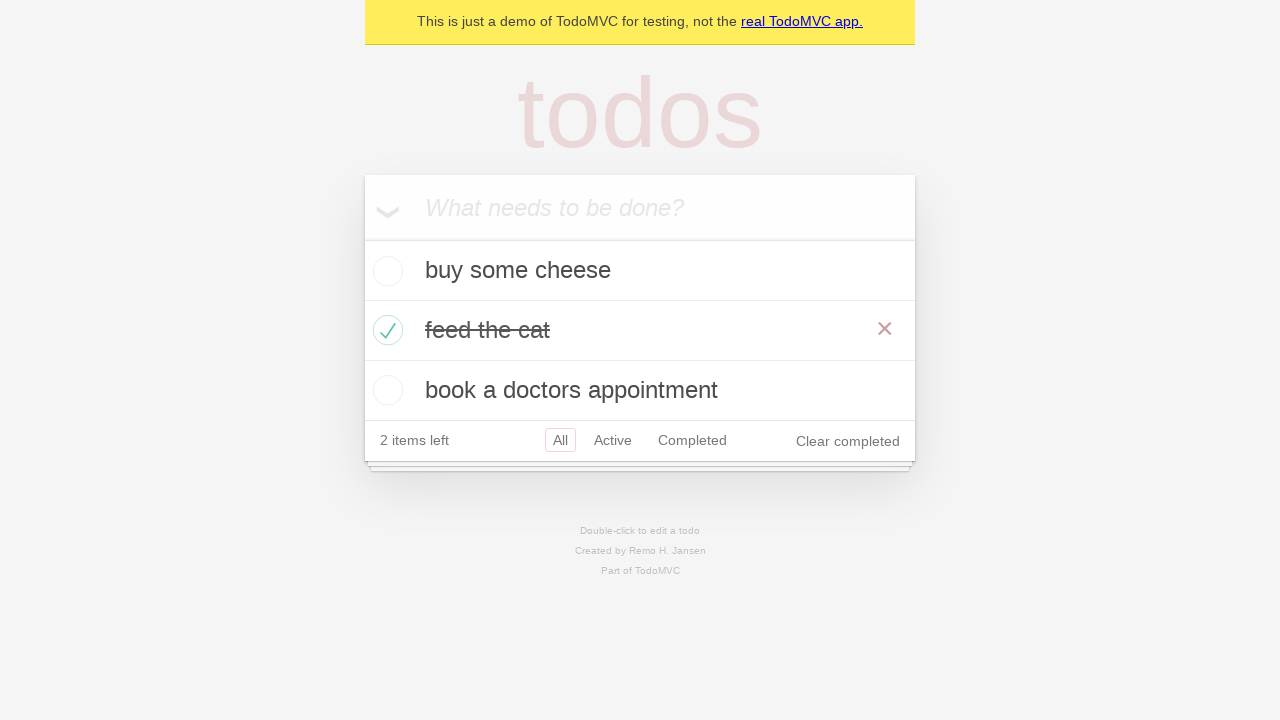

Clicked 'Clear completed' button to remove completed items at (848, 441) on internal:role=button[name="Clear completed"i]
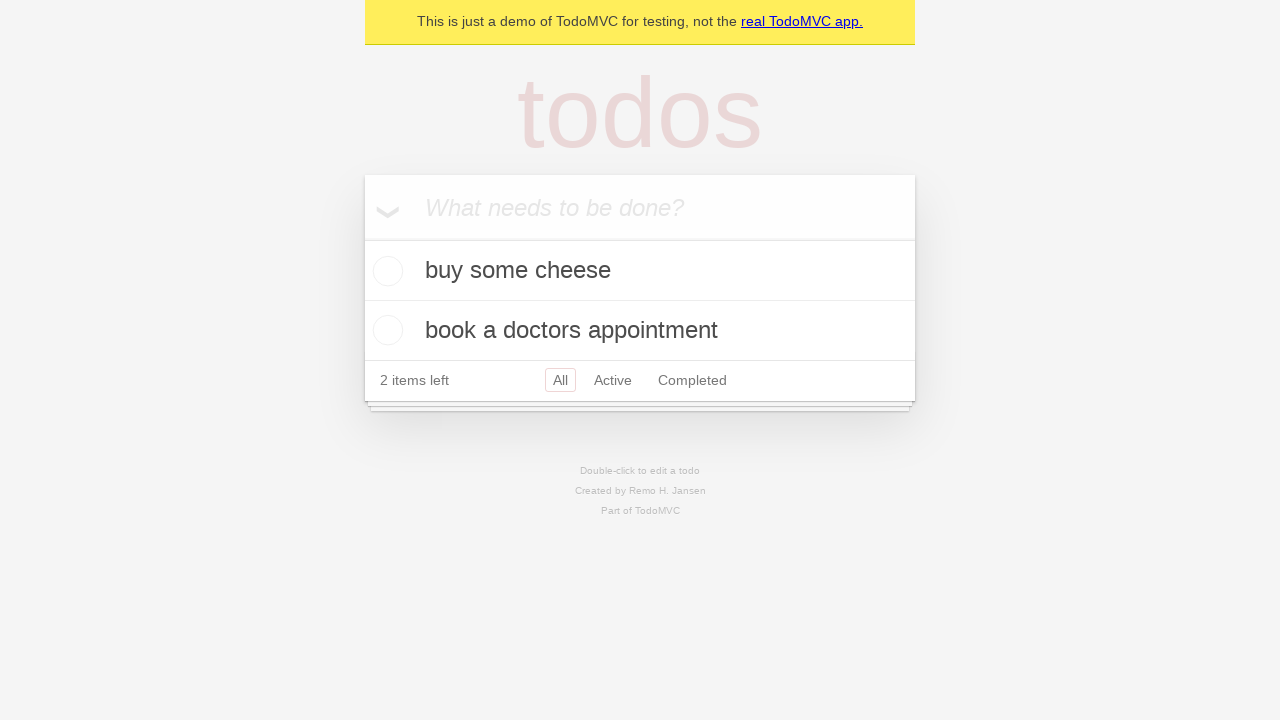

Waited for completed item to be removed from the list (verified 2 items remain)
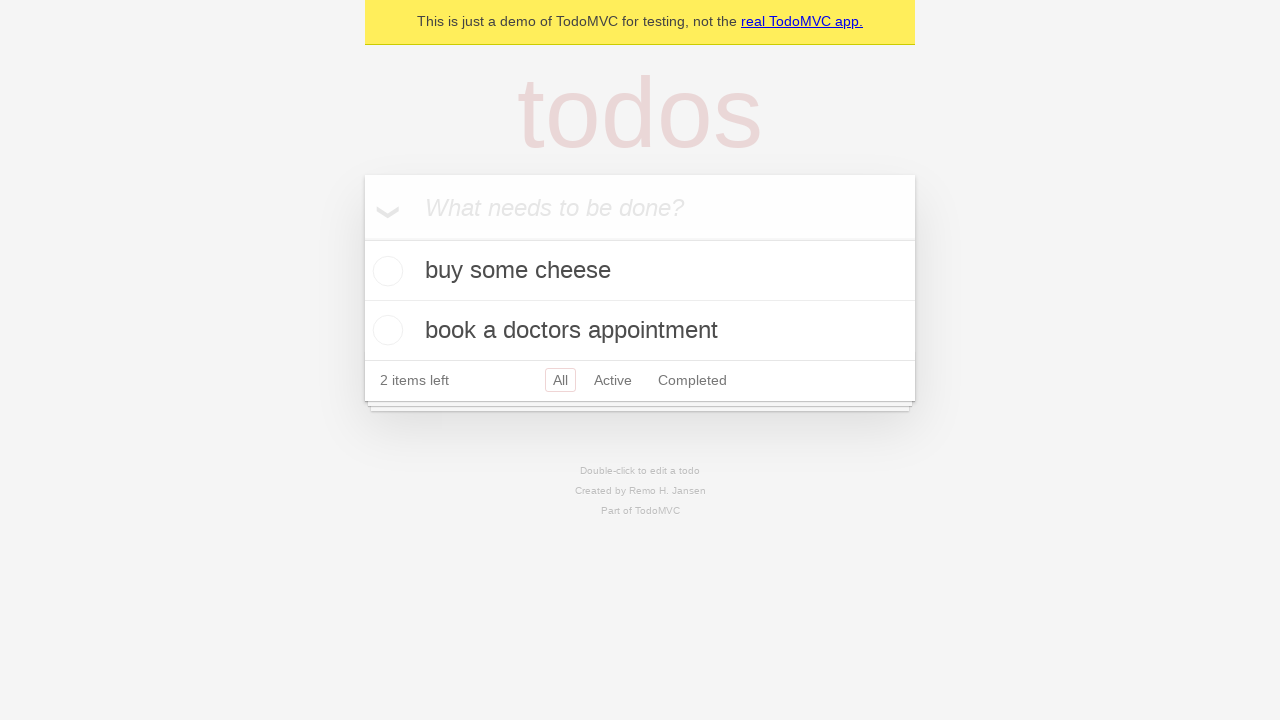

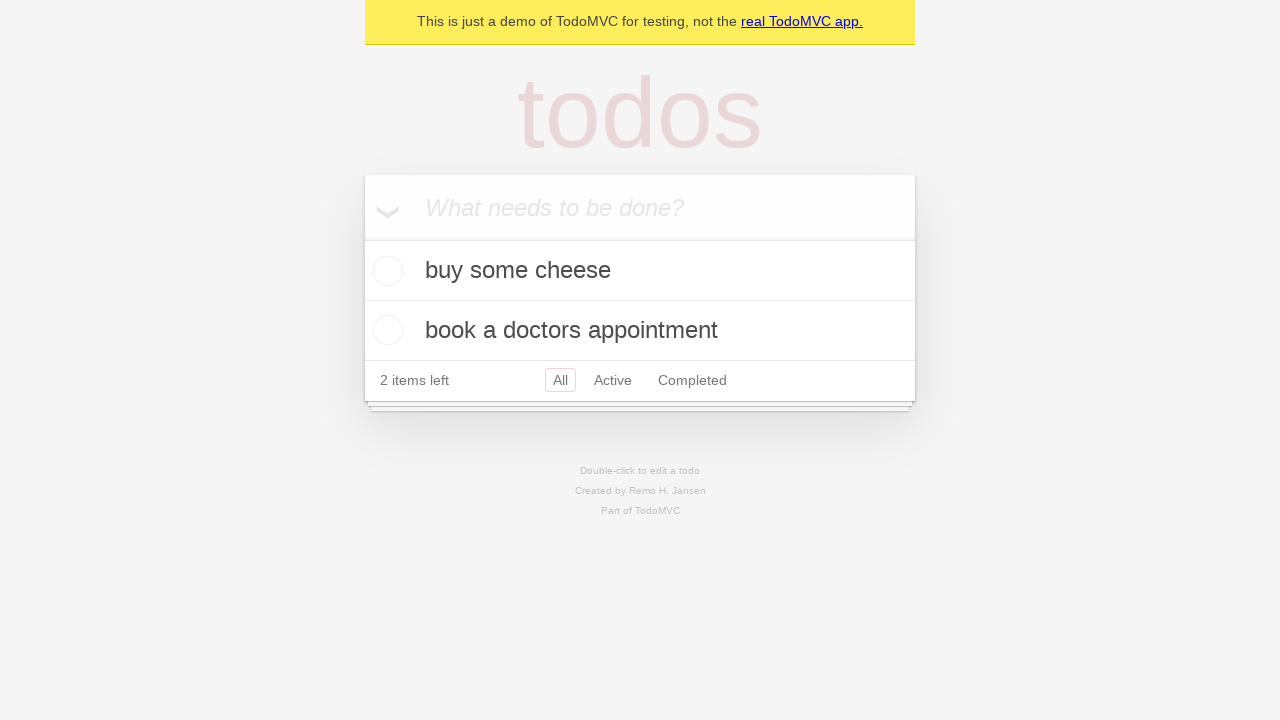